Tests drag and drop functionality on jQuery UI by navigating to the Droppable demo page and performing drag and drop operations using two different methods.

Starting URL: https://jqueryui.com

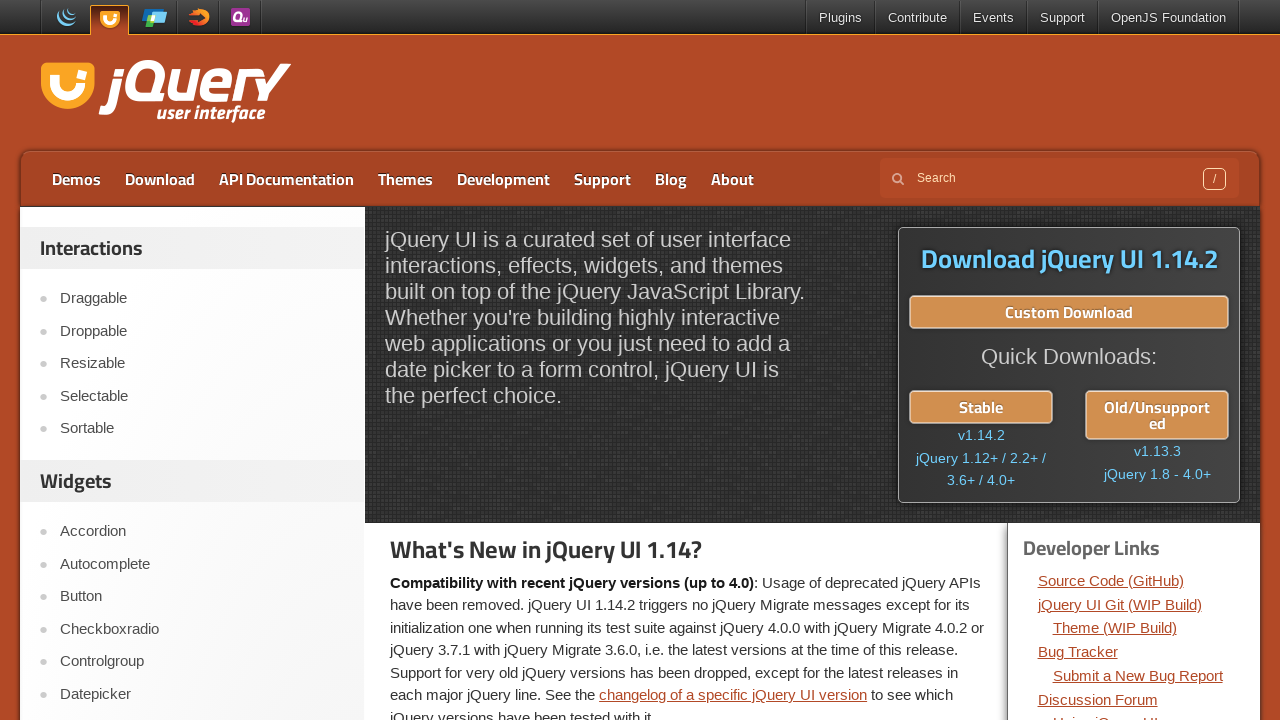

Clicked on Droppable link to navigate to the demo page at (202, 331) on xpath=//a[contains(text(),'Droppable')]
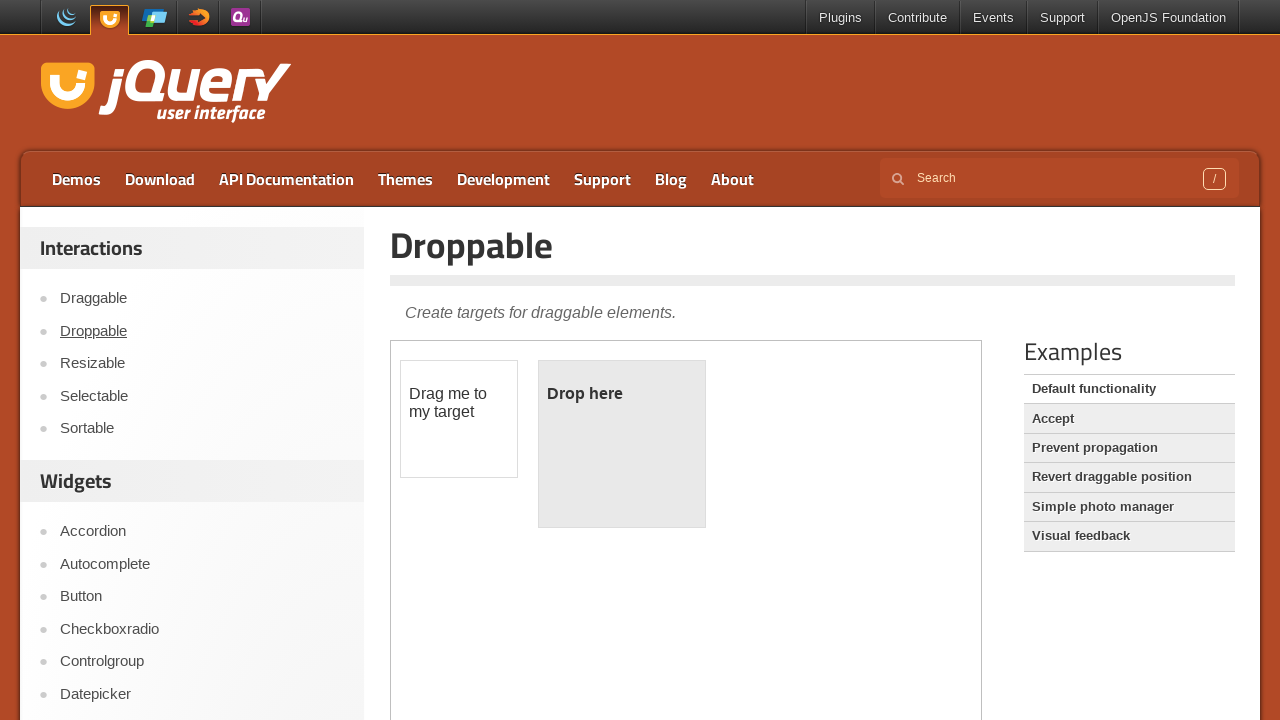

Located and switched to the demo iframe
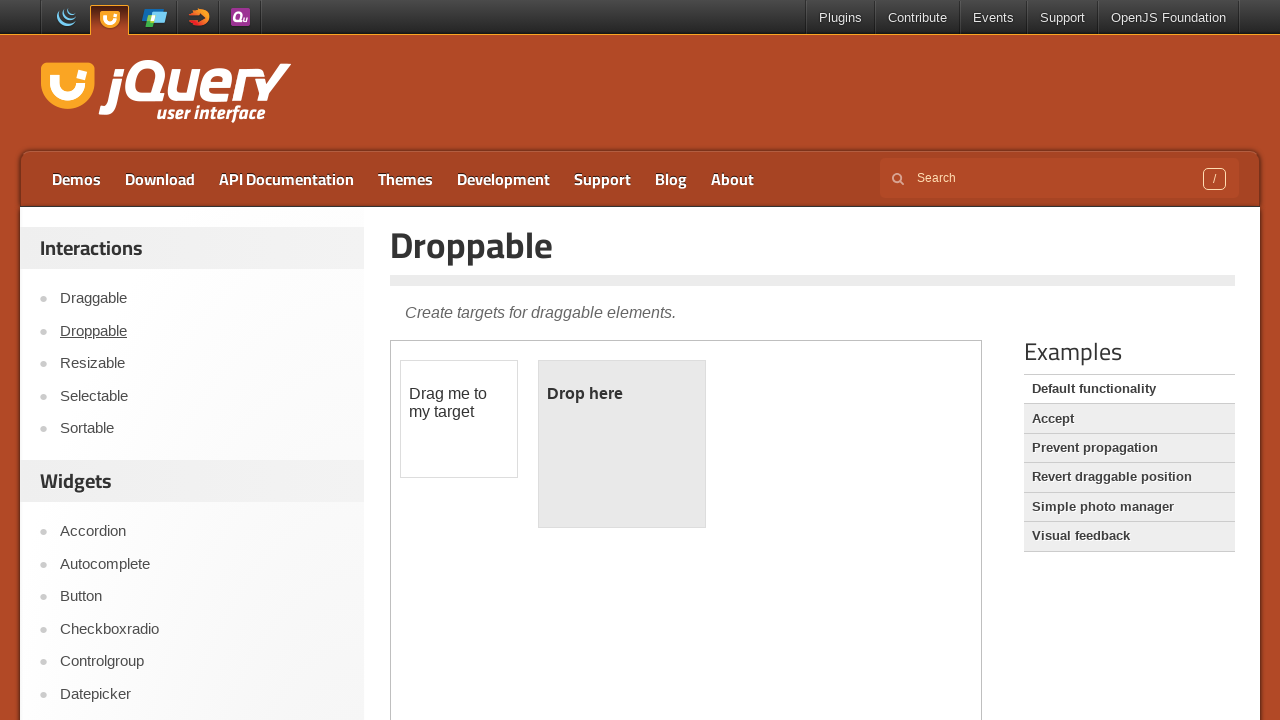

Located source (#draggable) and destination (#droppable) elements
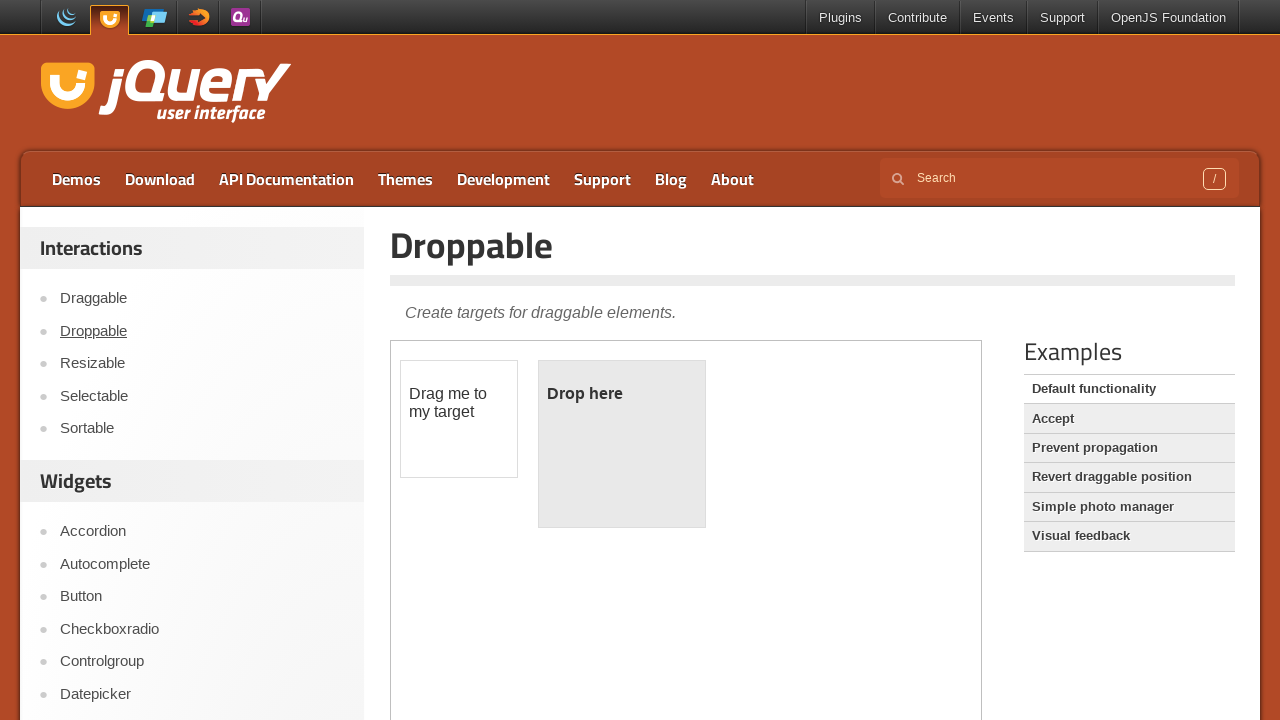

Performed drag and drop operation (method 1: drag_to) at (622, 444)
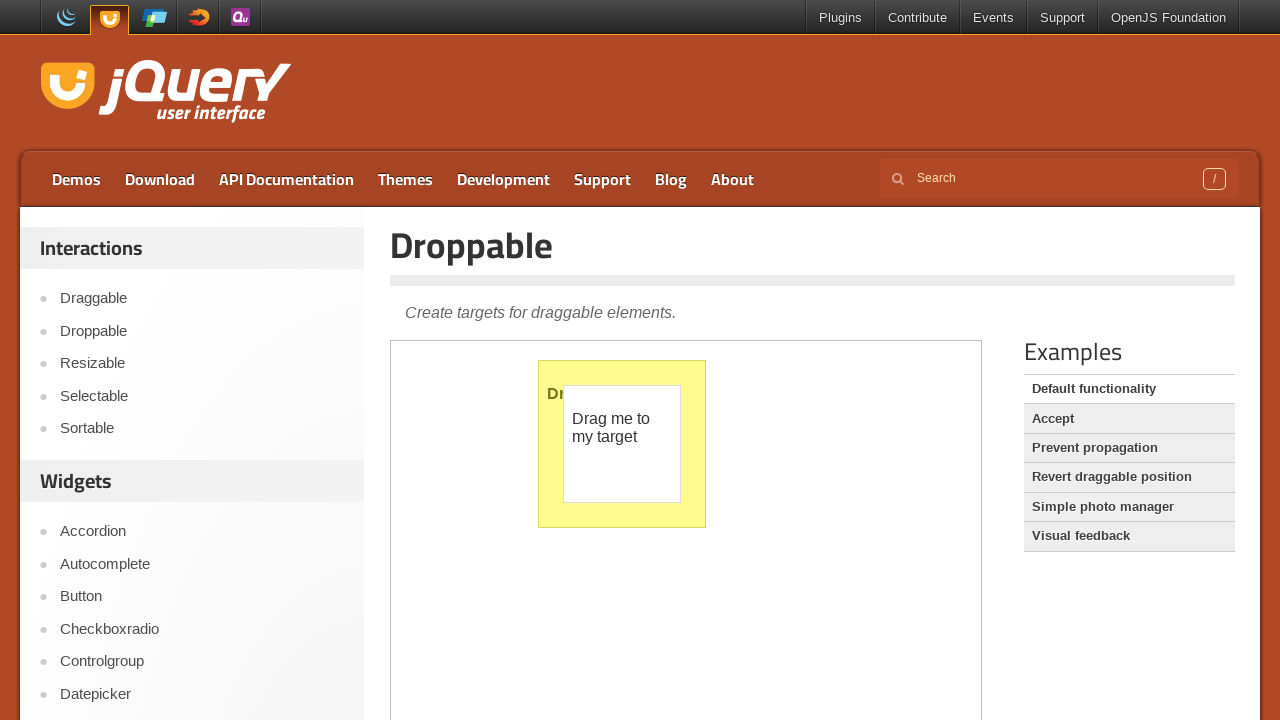

Waited 2 seconds to observe the drag and drop result
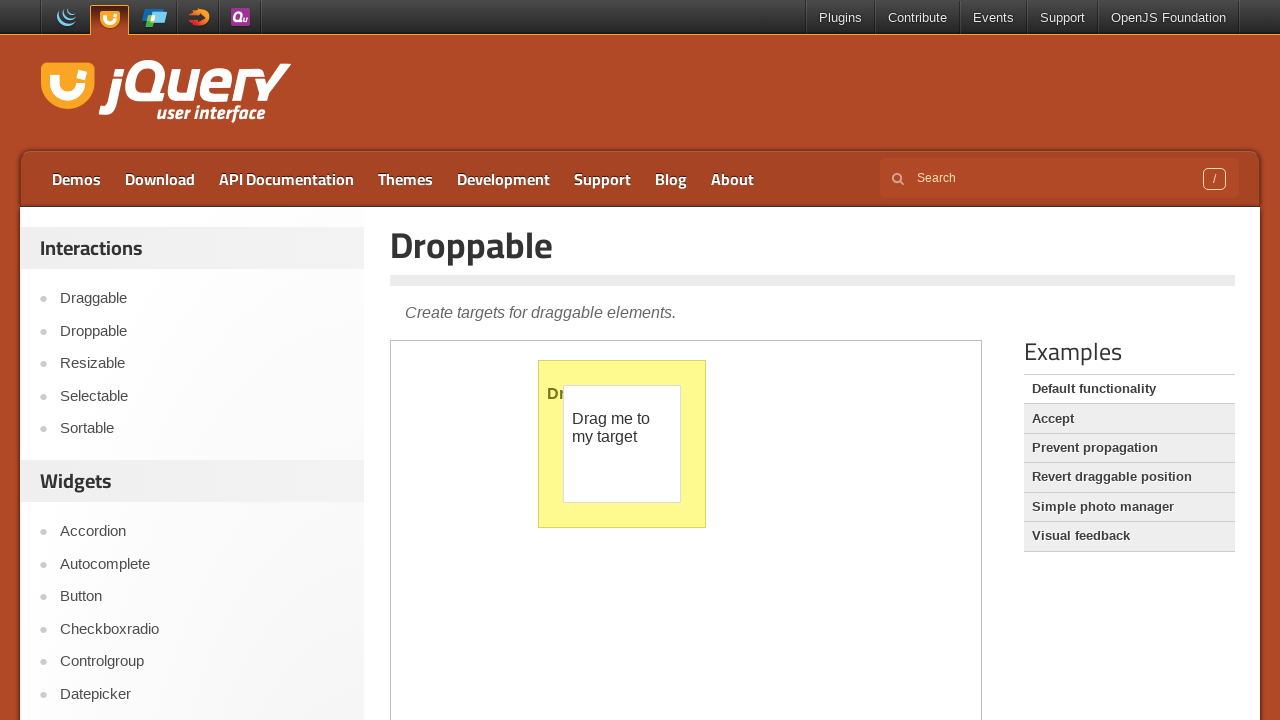

Reloaded the page to reset for second drag and drop test
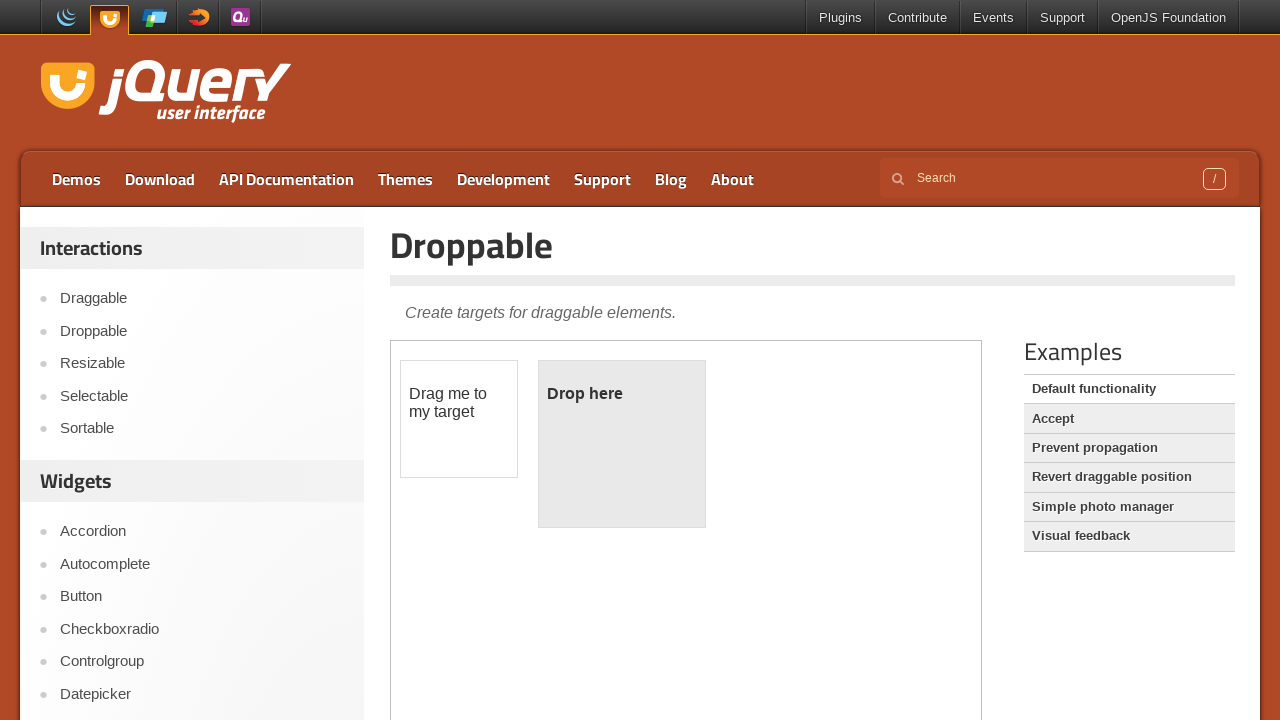

Waited for page load state to complete
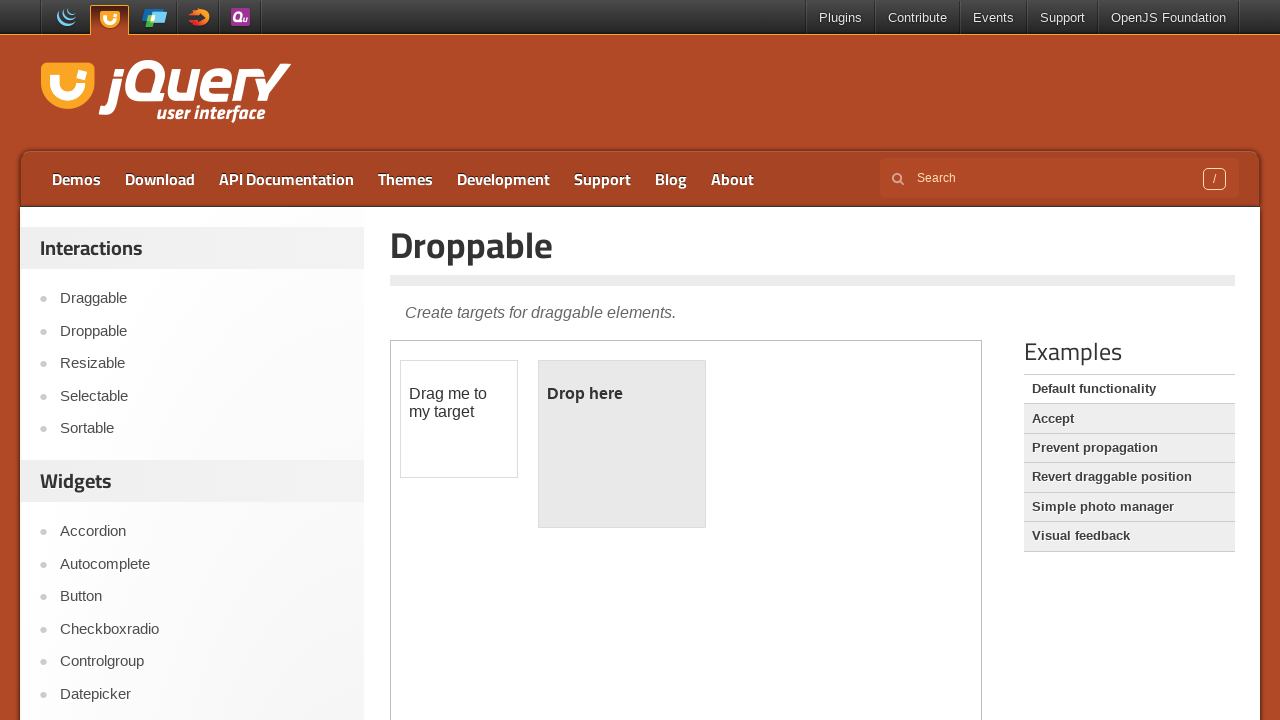

Located and switched to the demo iframe again after reload
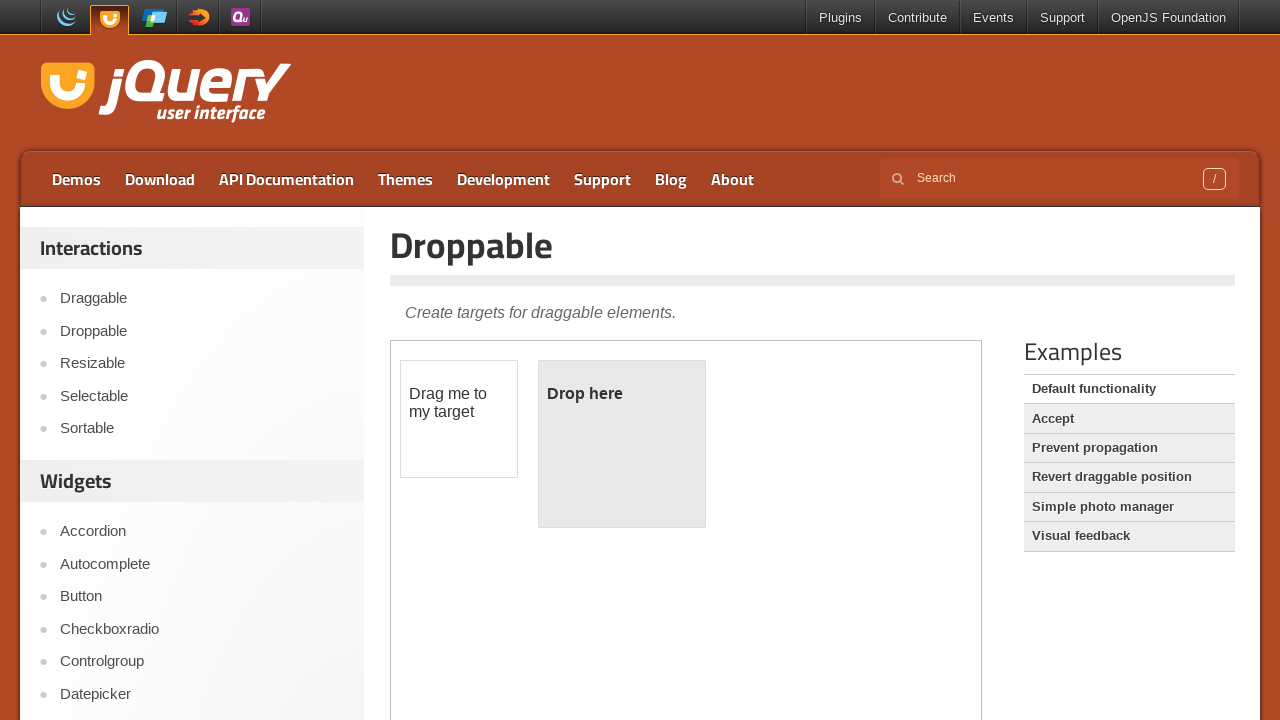

Located source and destination elements again after page reload
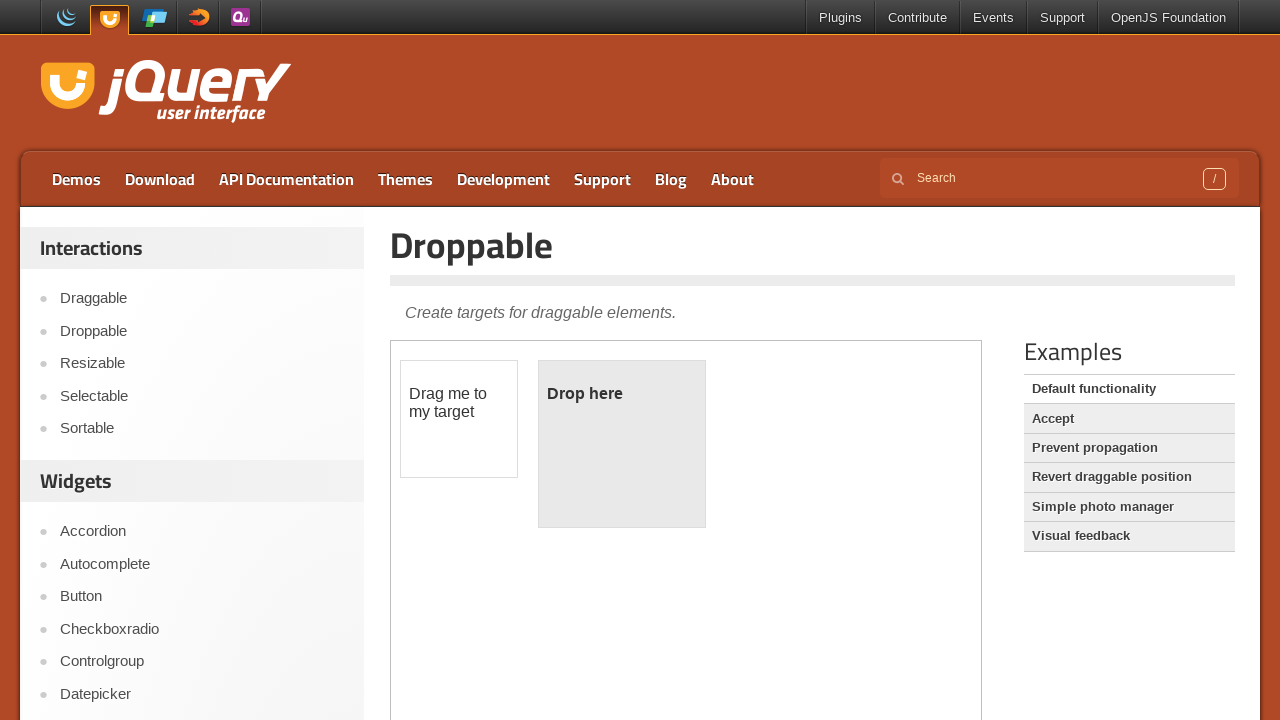

Performed drag and drop operation (method 2: drag_to after reload) at (622, 444)
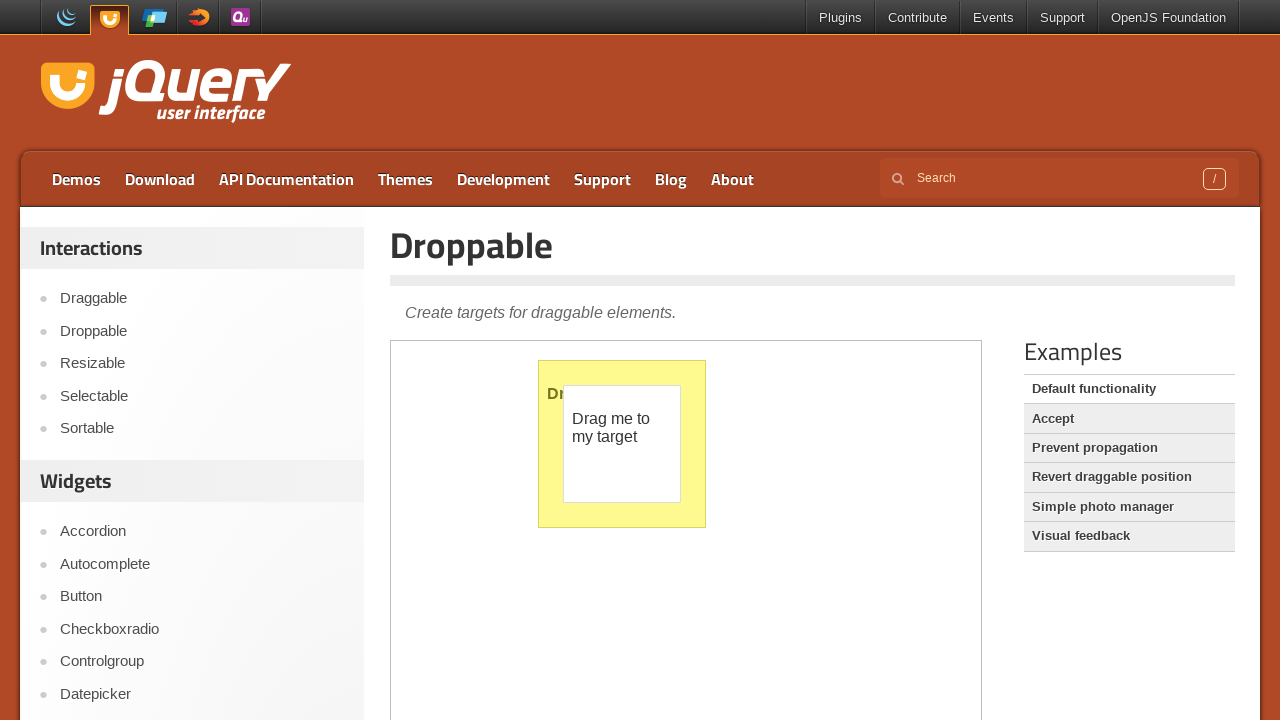

Waited 2 seconds to observe the second drag and drop result
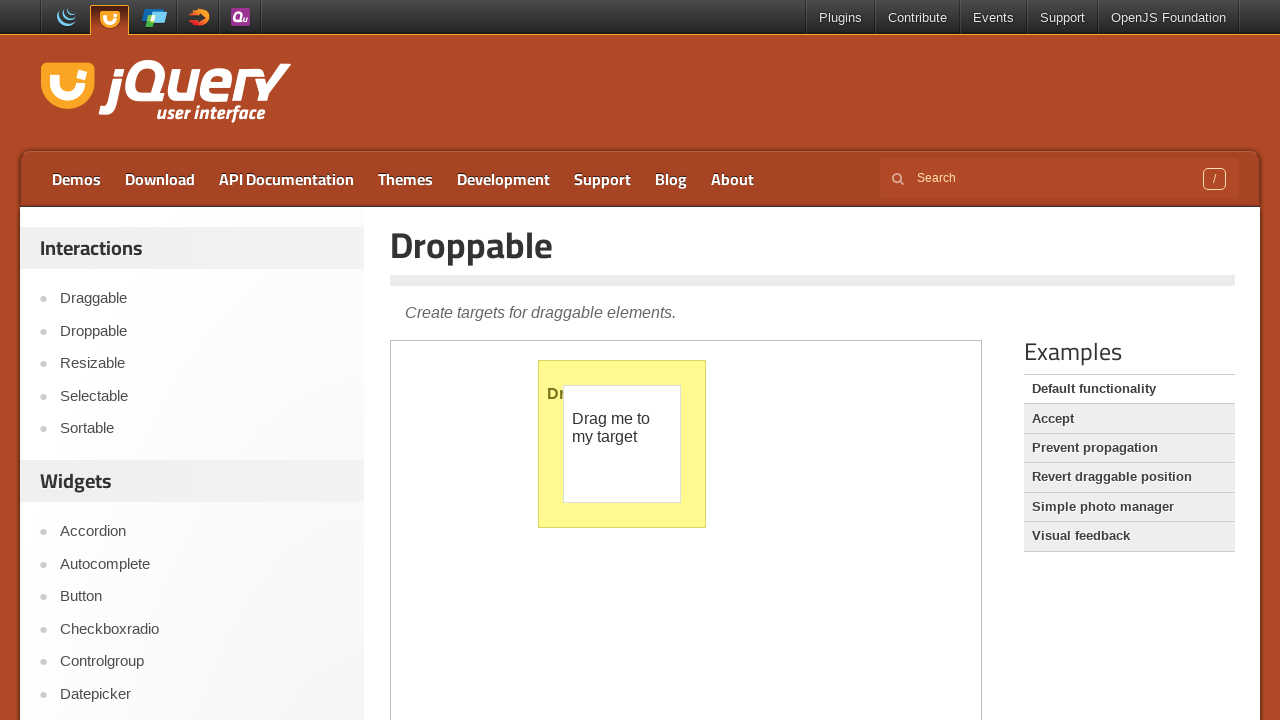

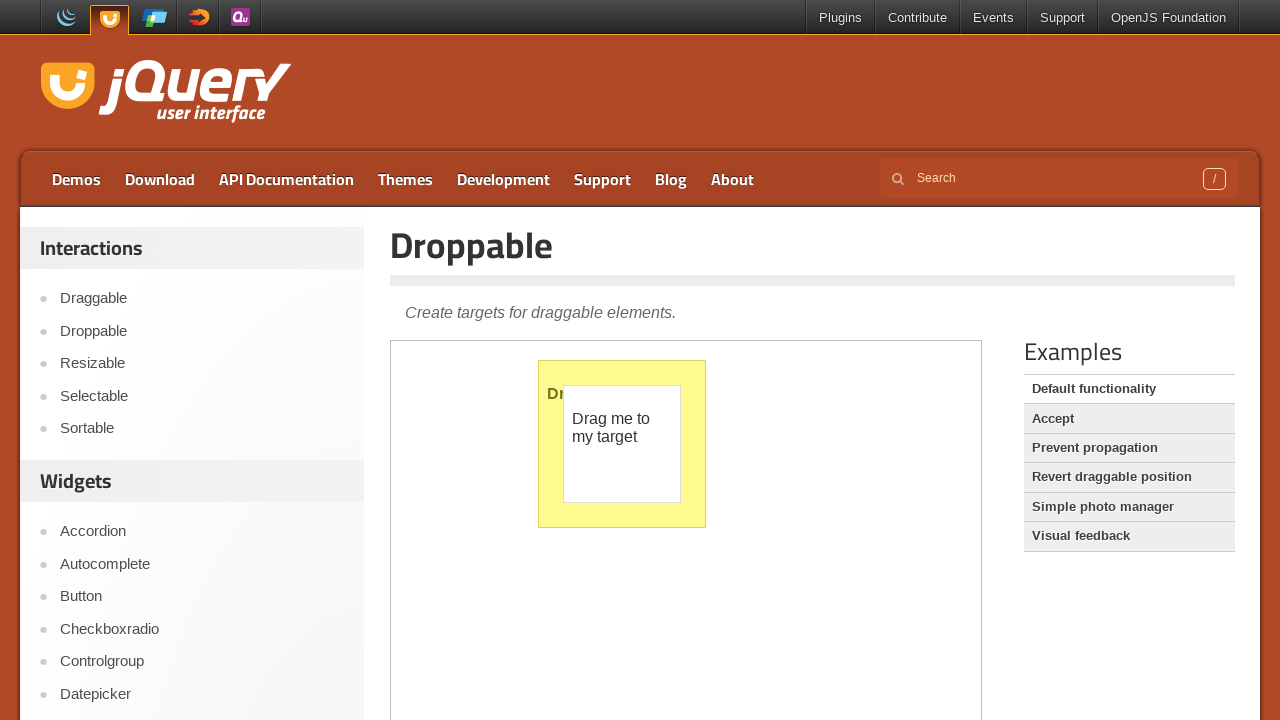